Tests the newsletter subscription form on Auto Europe website by entering an invalid email address and clicking the subscribe button to verify form behavior.

Starting URL: https://www.autoeurope.eu/

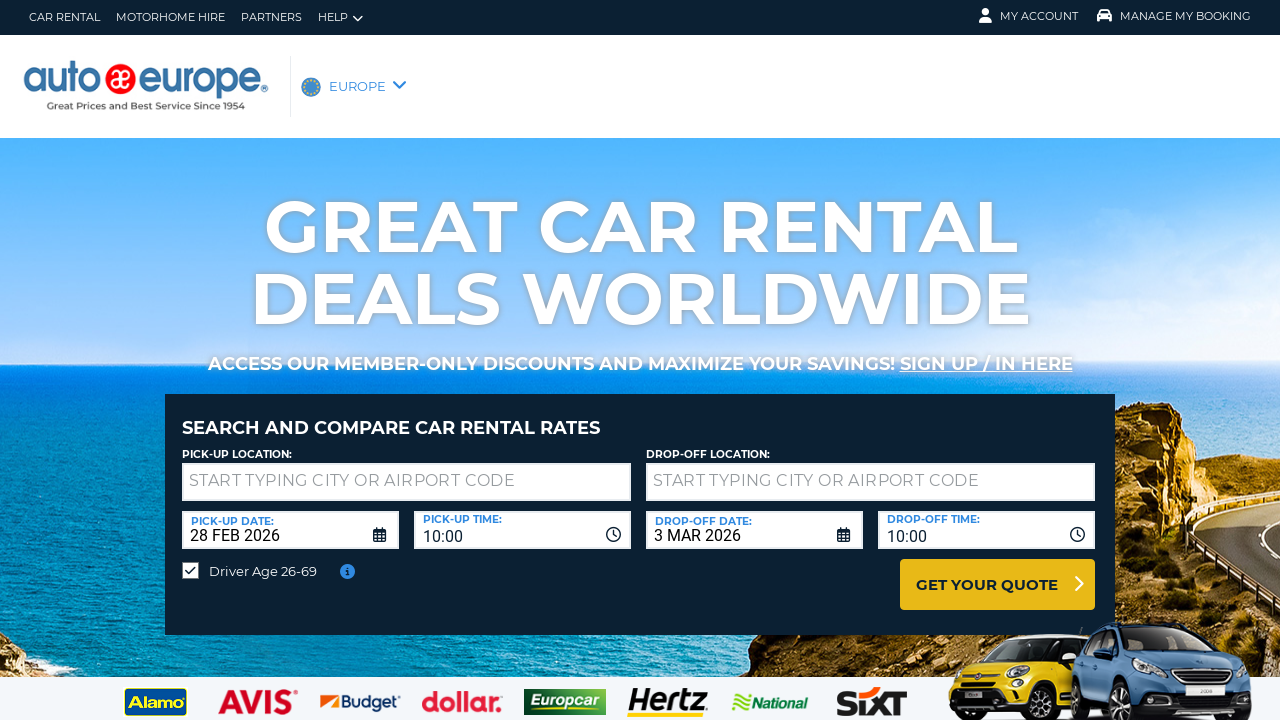

Filled newsletter subscription input with invalid email 'badEmail' on #newsletter__footer--input
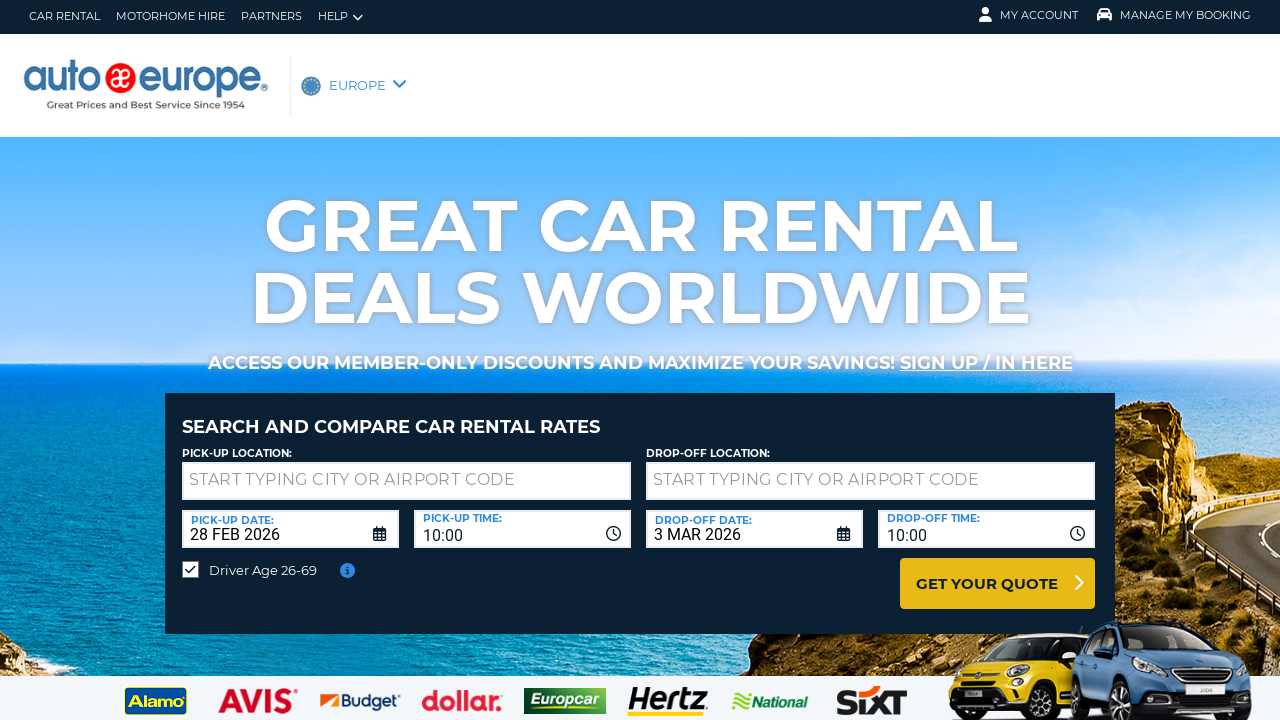

Located newsletter subscribe button
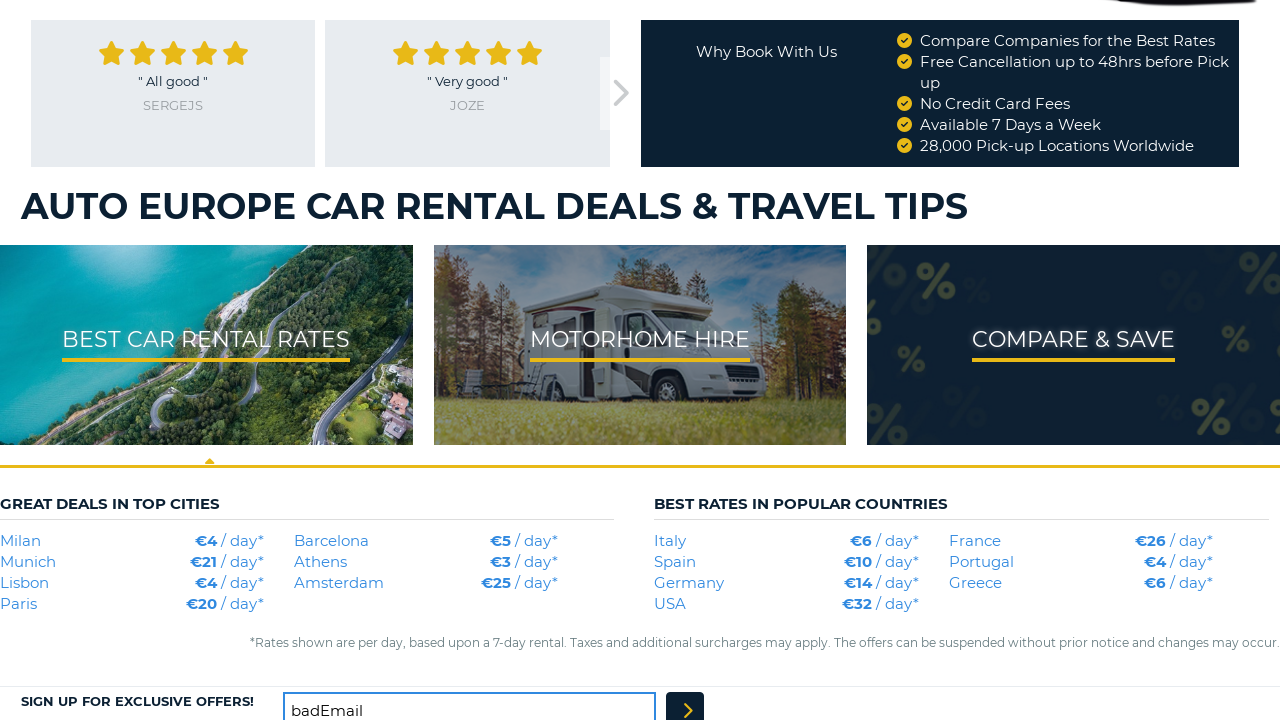

Clicked subscribe button using JavaScript evaluation
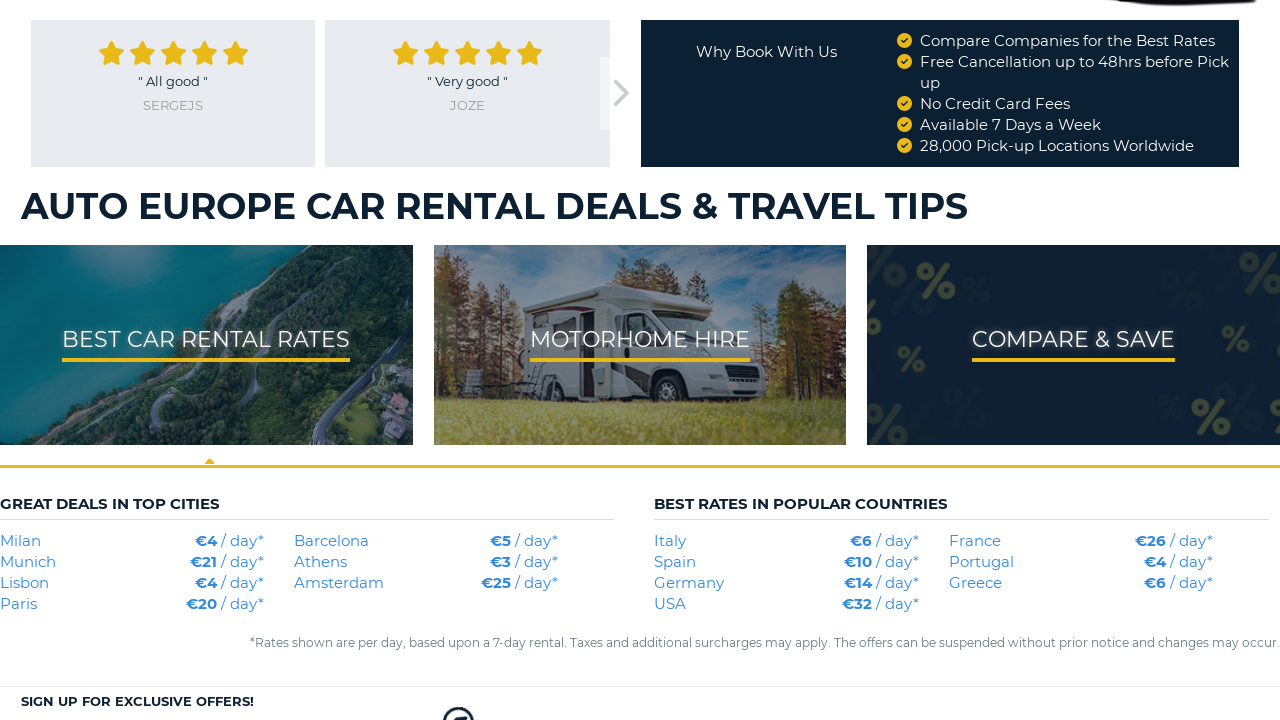

Clicked subscribe button a second time at (685, 701) on .newsletter__footer--button
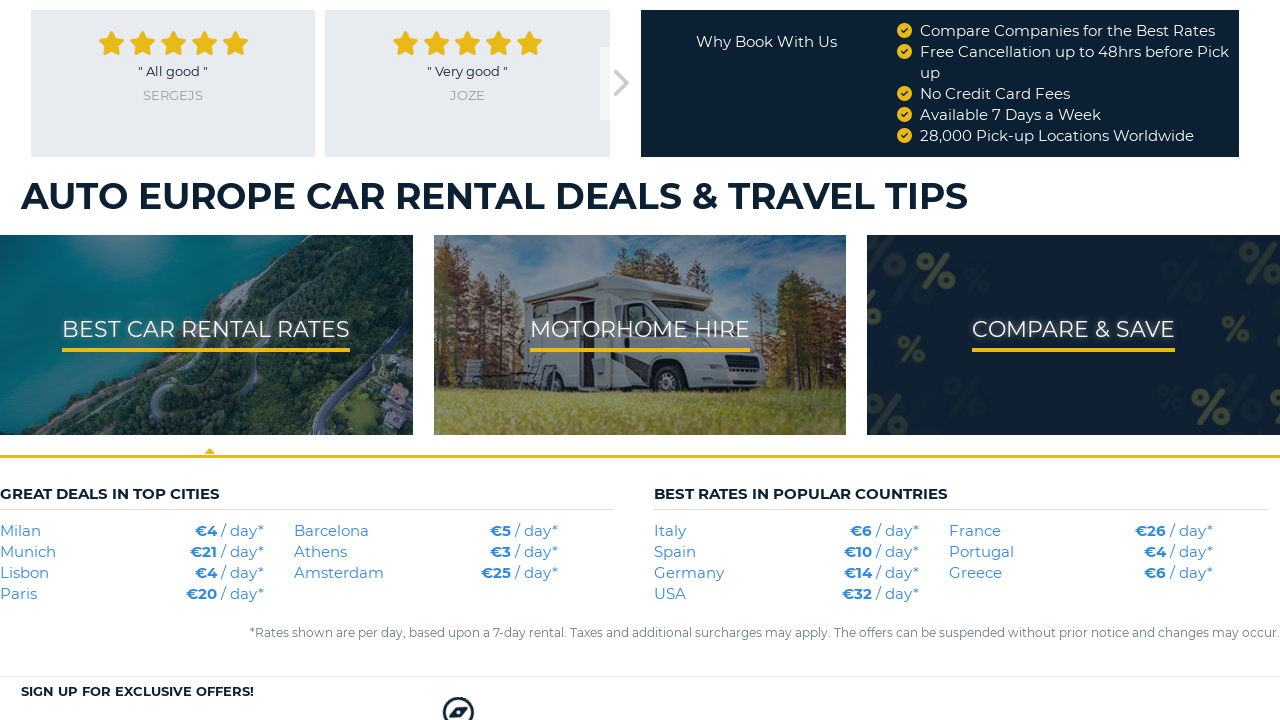

Waited 3 seconds for form response
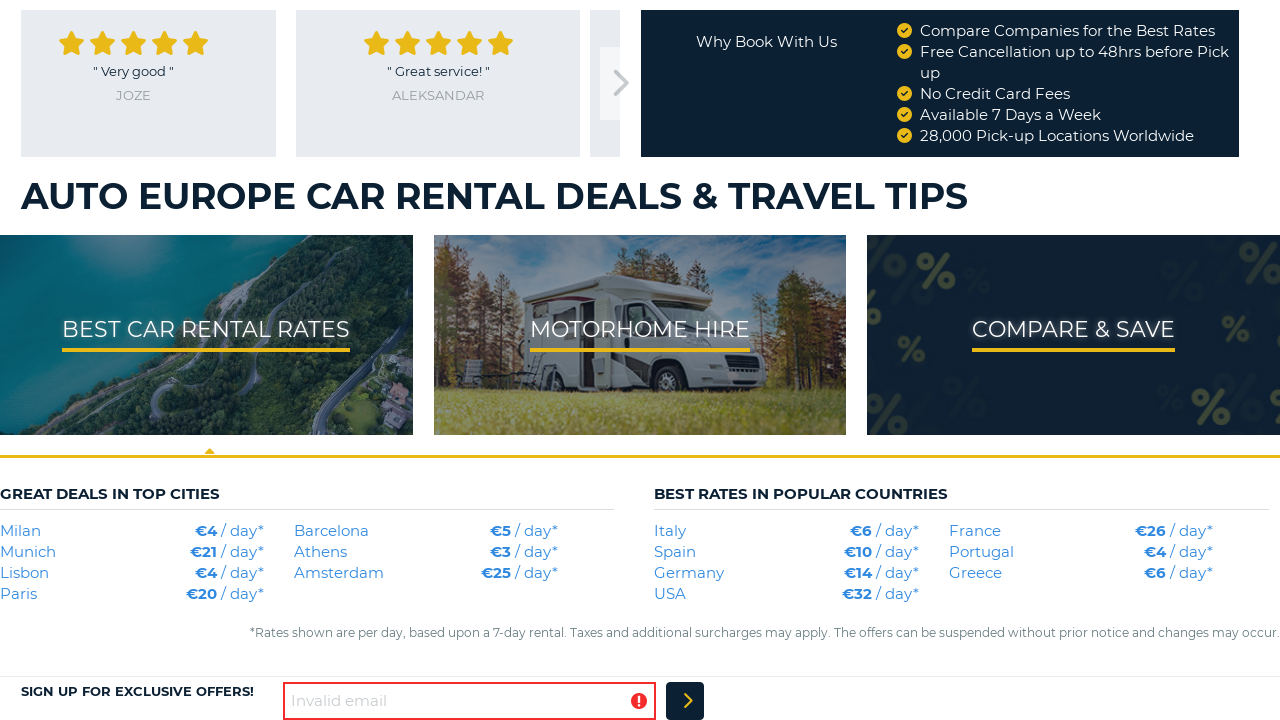

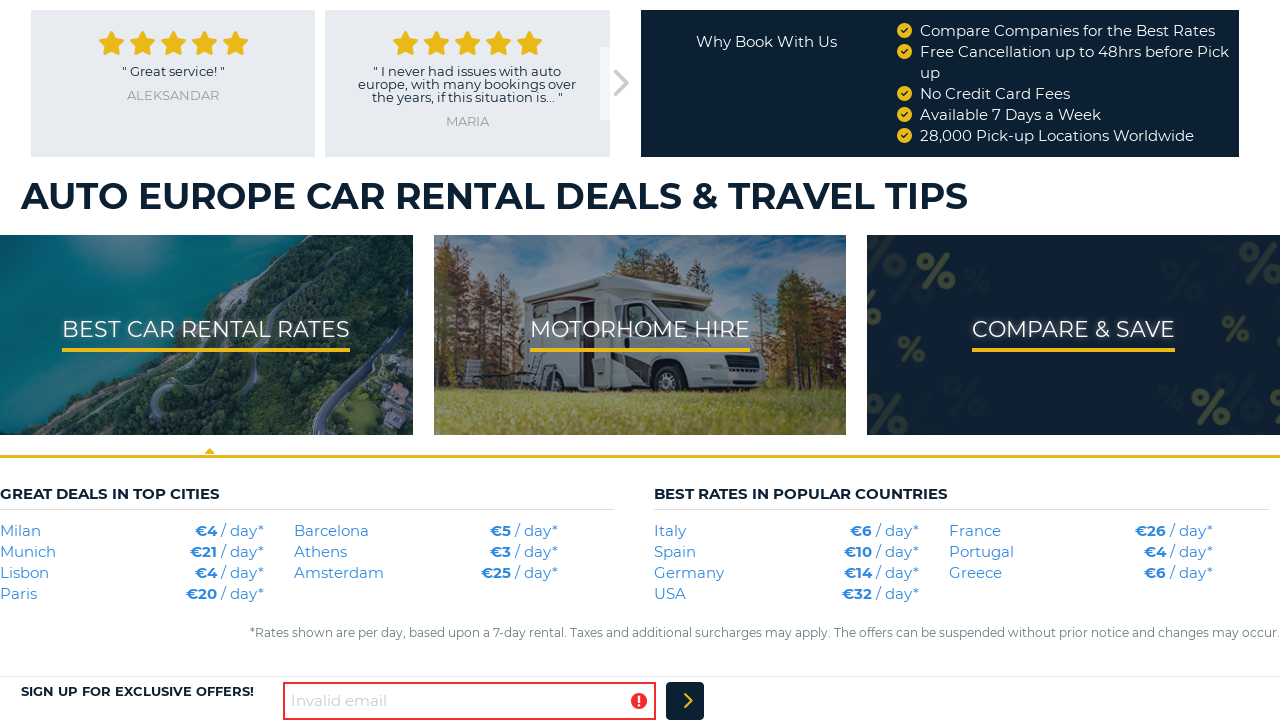